Tests browser navigation functionality by visiting multiple pages on eroomrent.in website and using forward/back navigation controls

Starting URL: https://www.eroomrent.in

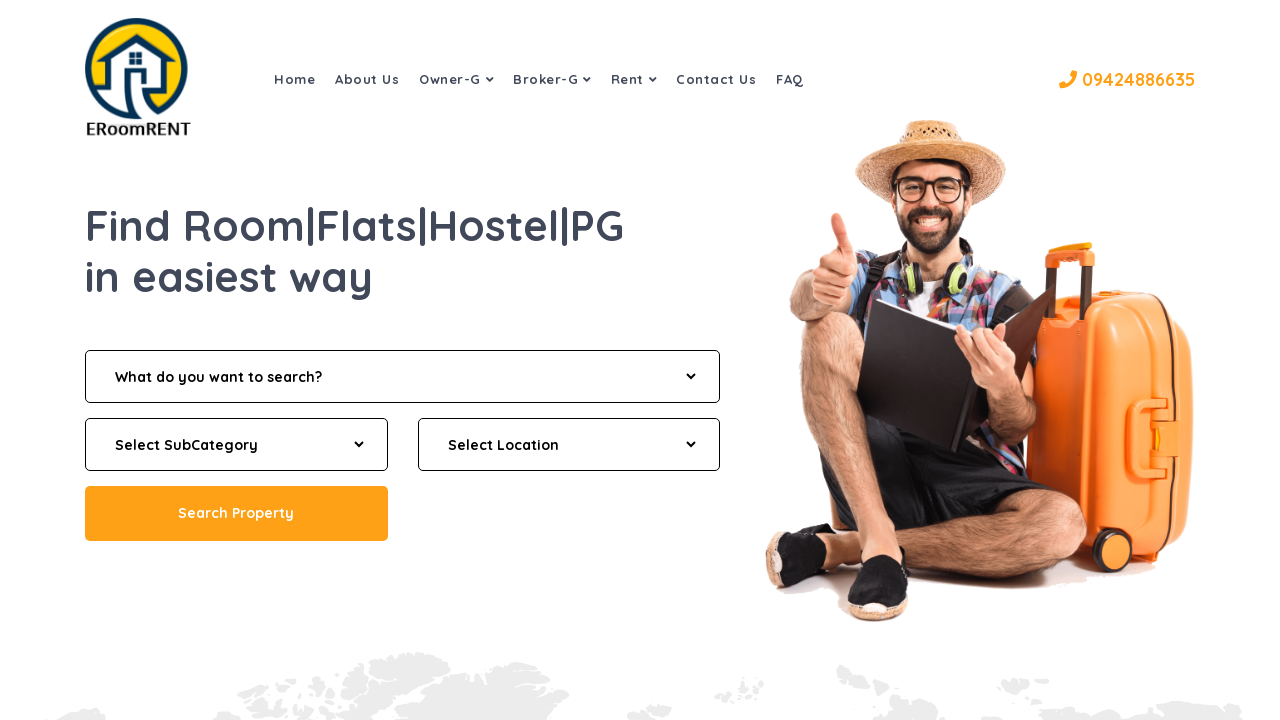

Navigated to contact page on eroomrent.in
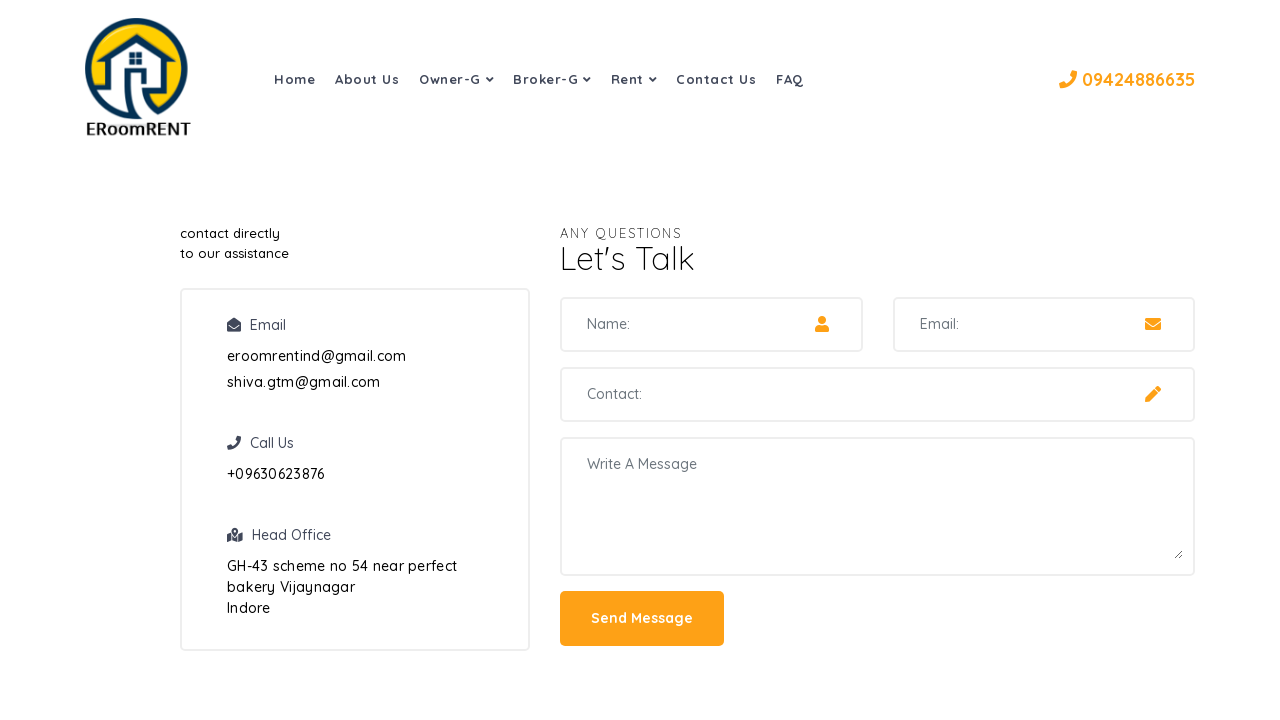

Navigated to home page on eroomrent.in
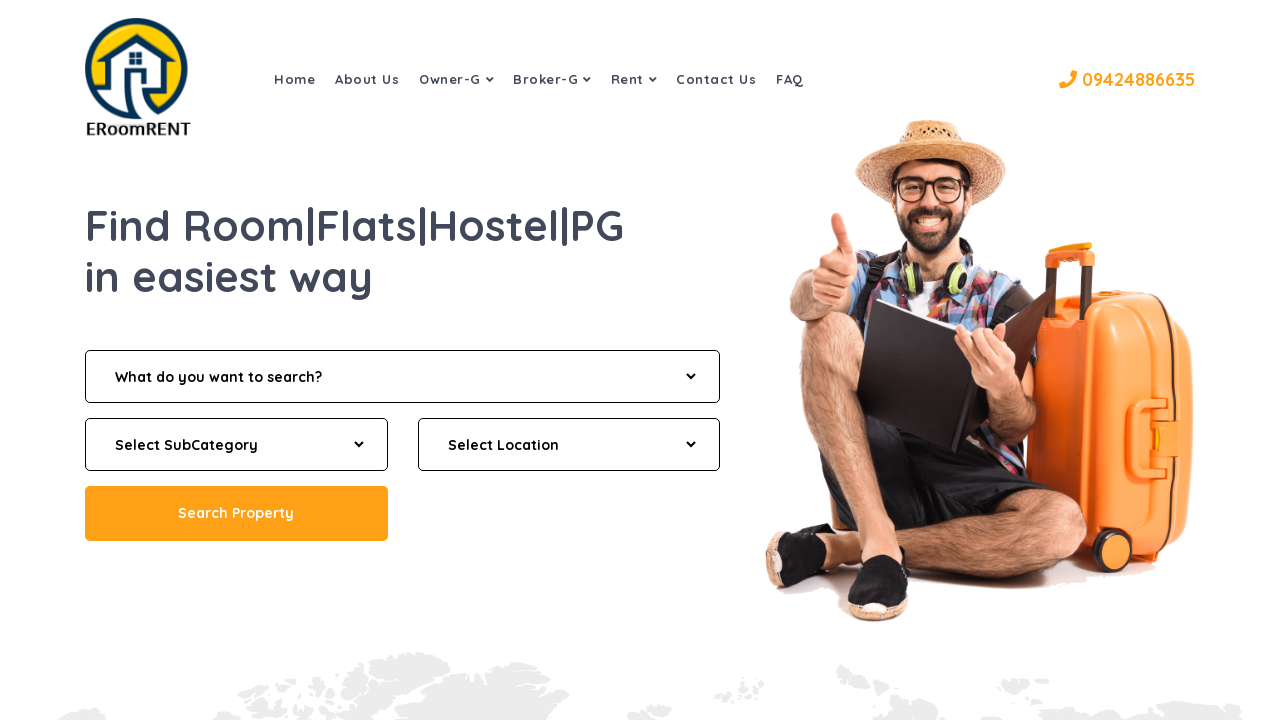

Navigated to FAQ page on eroomrent.in
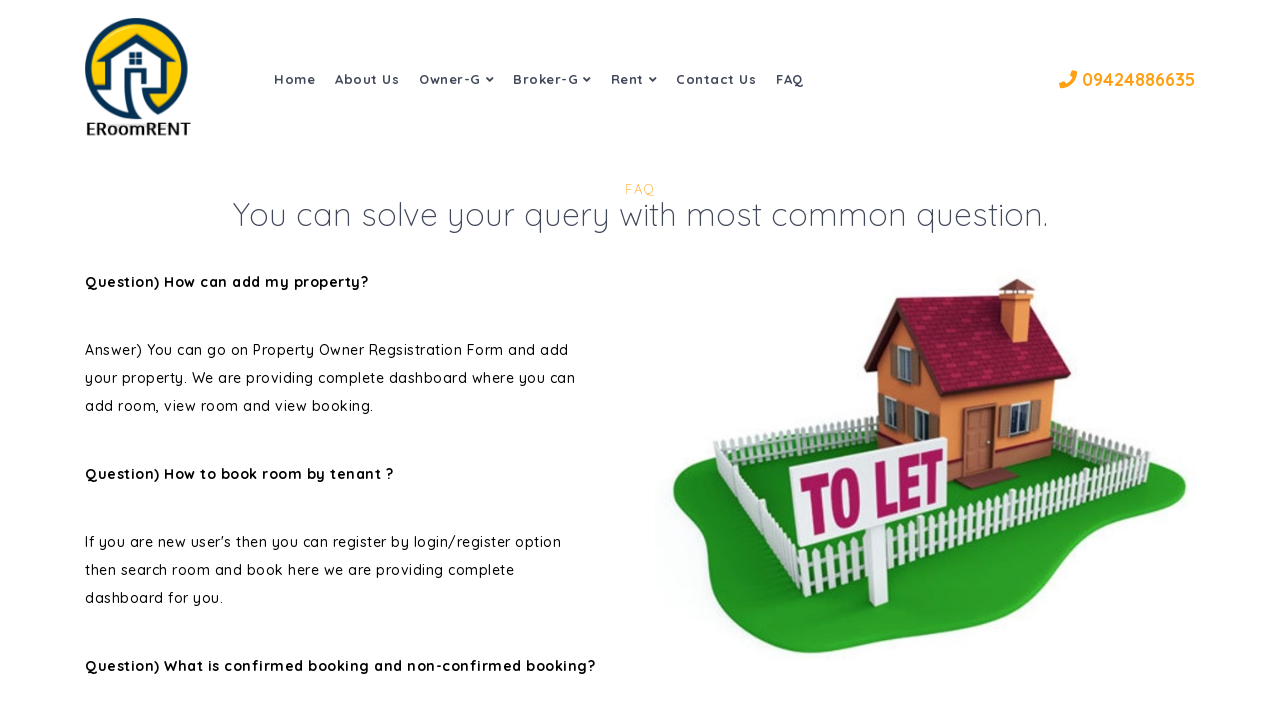

Navigated forward in browser history
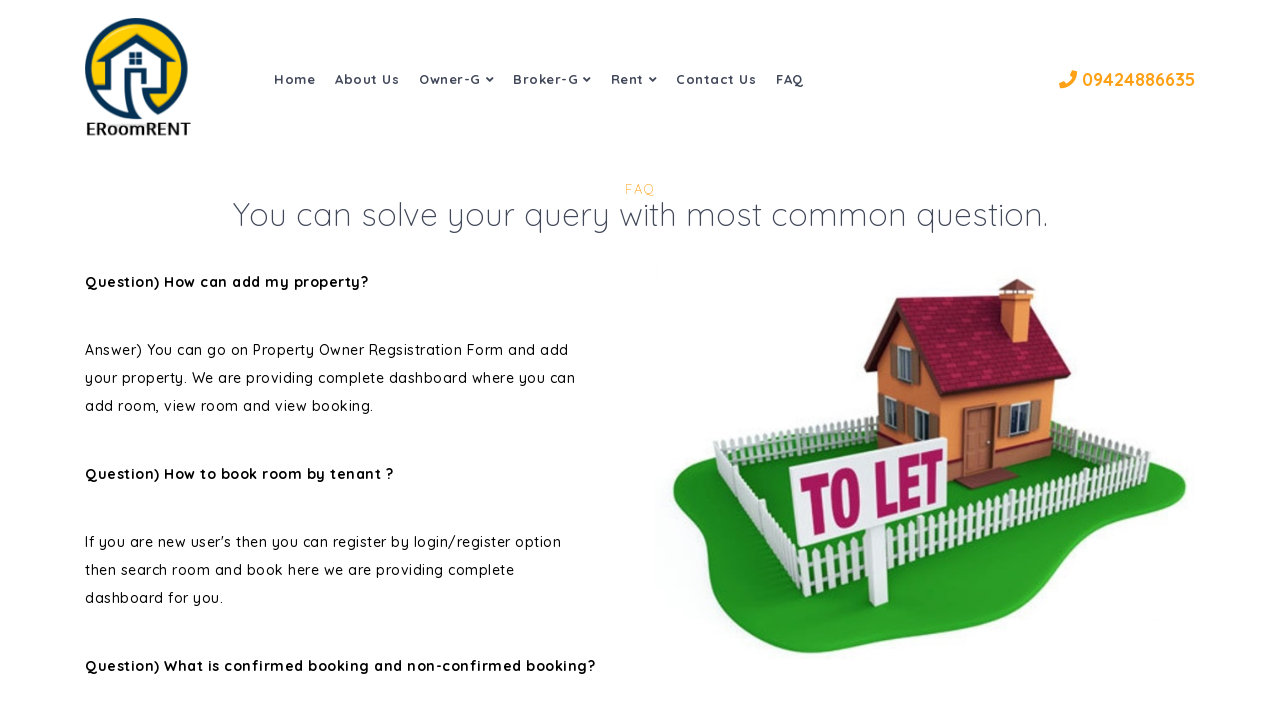

Navigated back in browser history
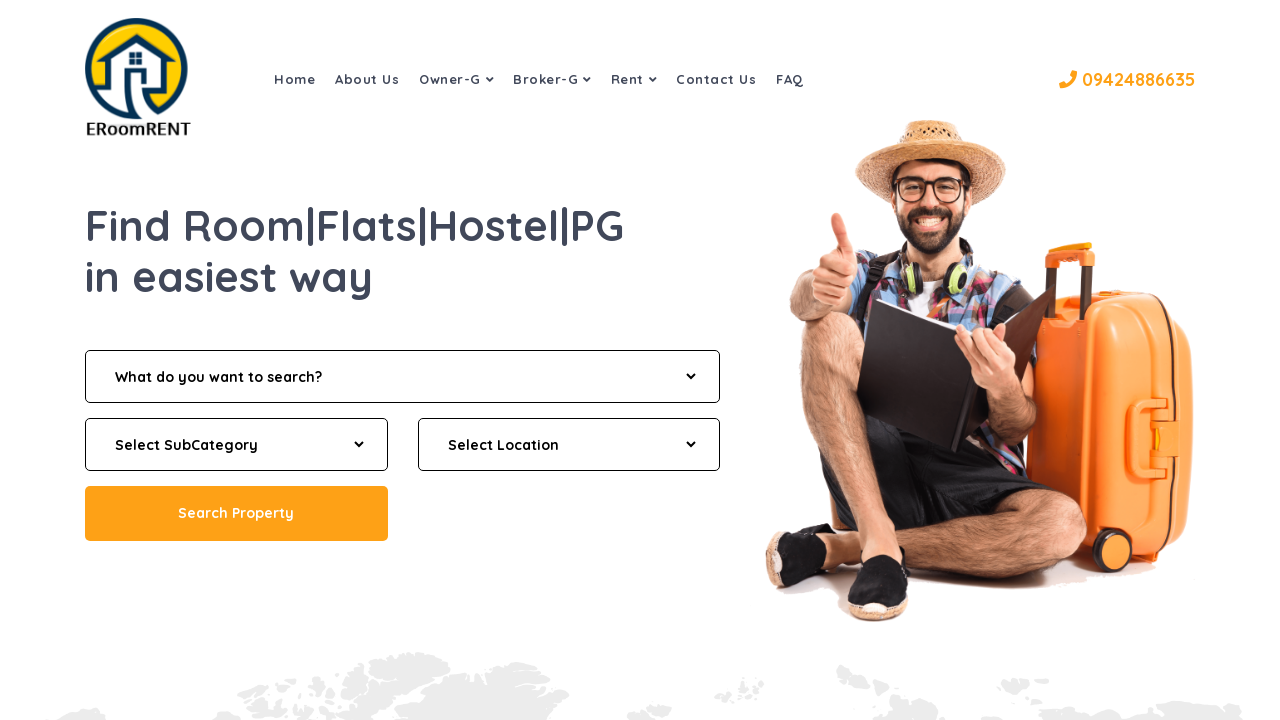

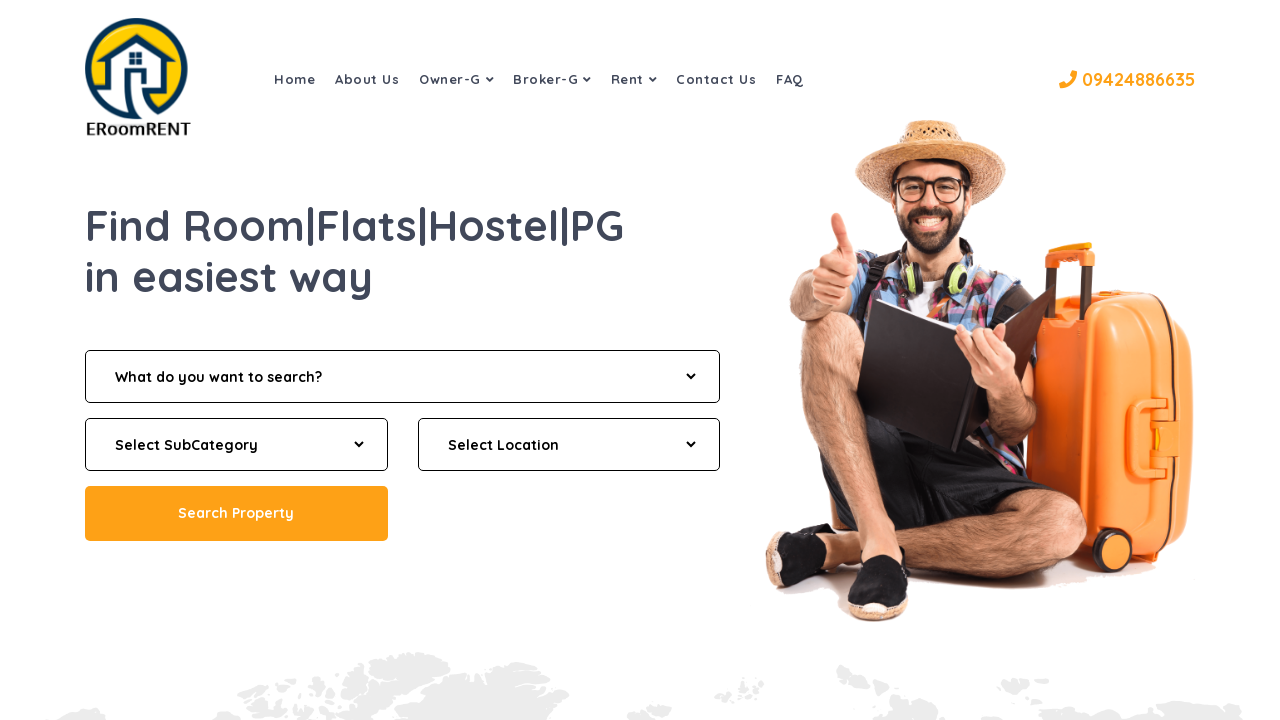